Tests advanced cart functionality by adding multiple products with different quantities and verifying prices, subtotals, and total calculation

Starting URL: http://jupiter.cloud.planittesting.com

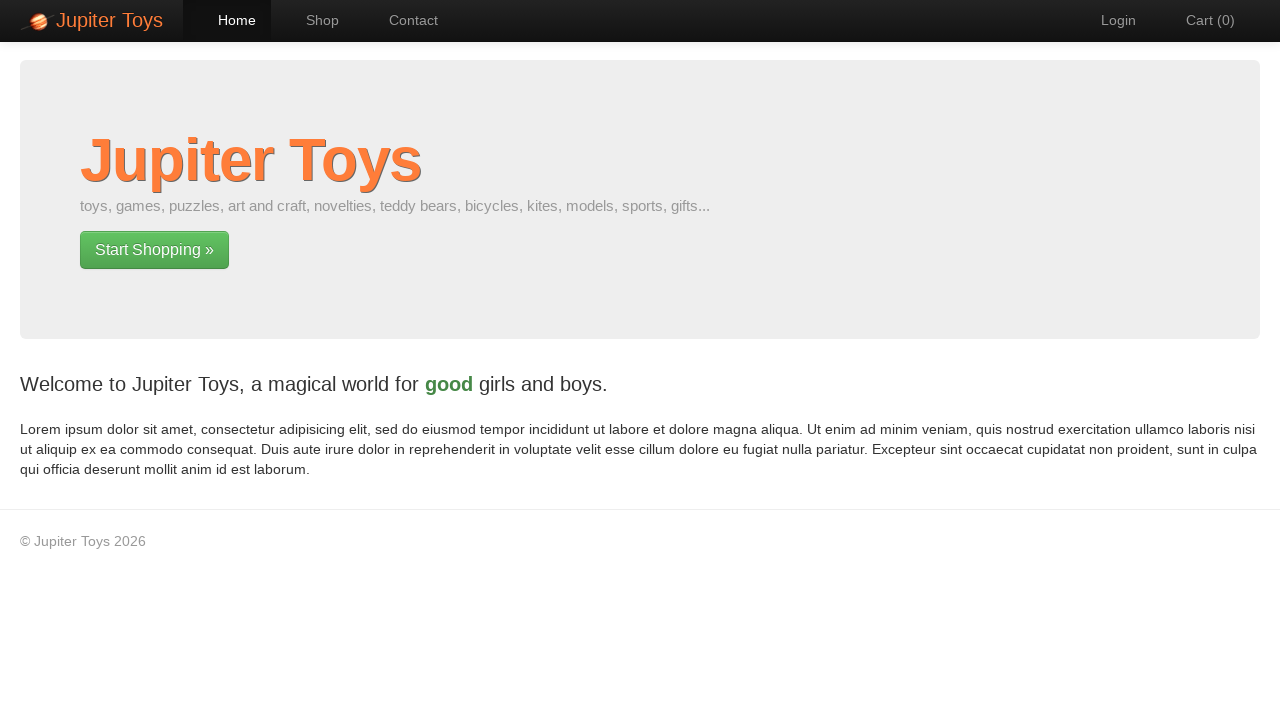

Clicked Shop link to navigate to shop page at (312, 20) on text=Shop
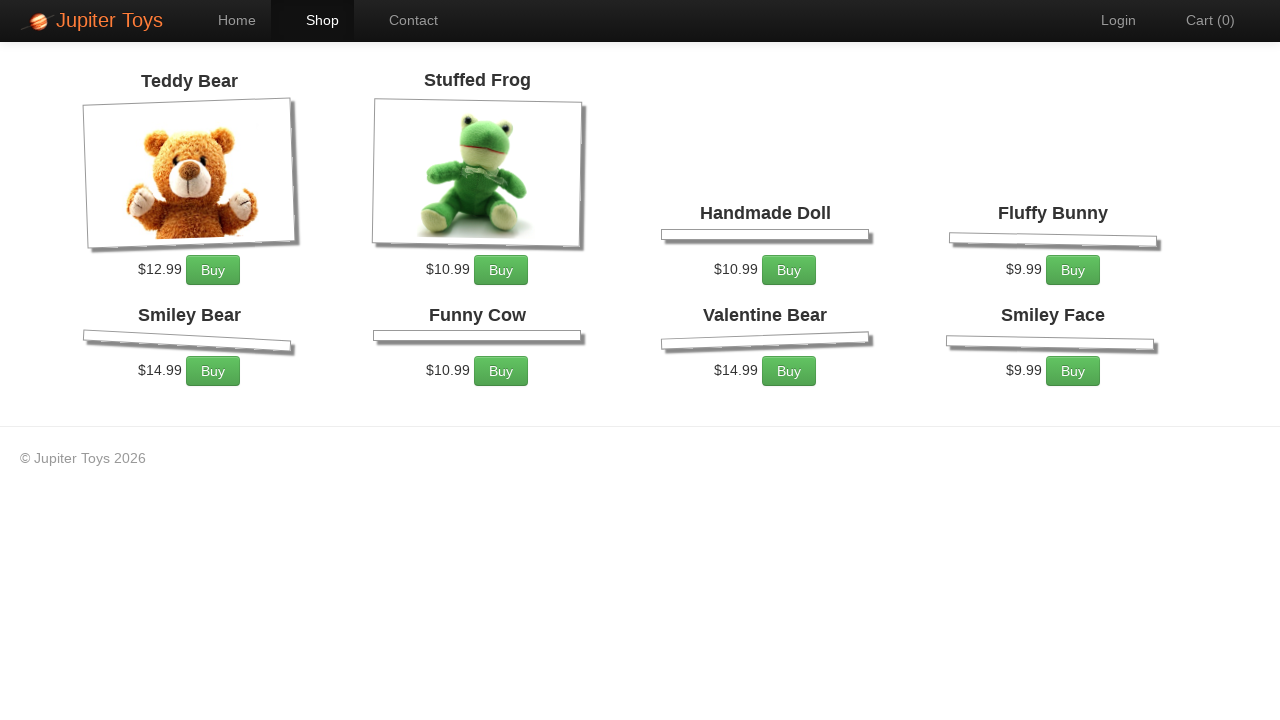

Products loaded on shop page
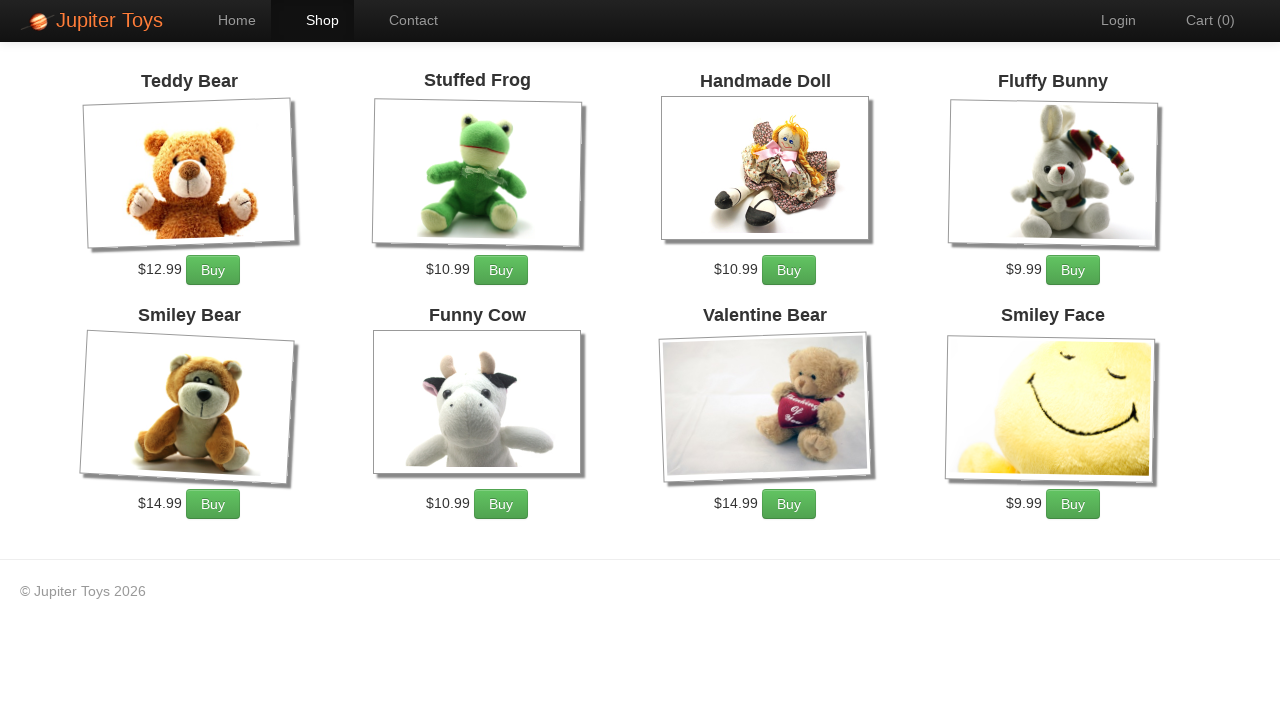

Located Stuffed Frog product
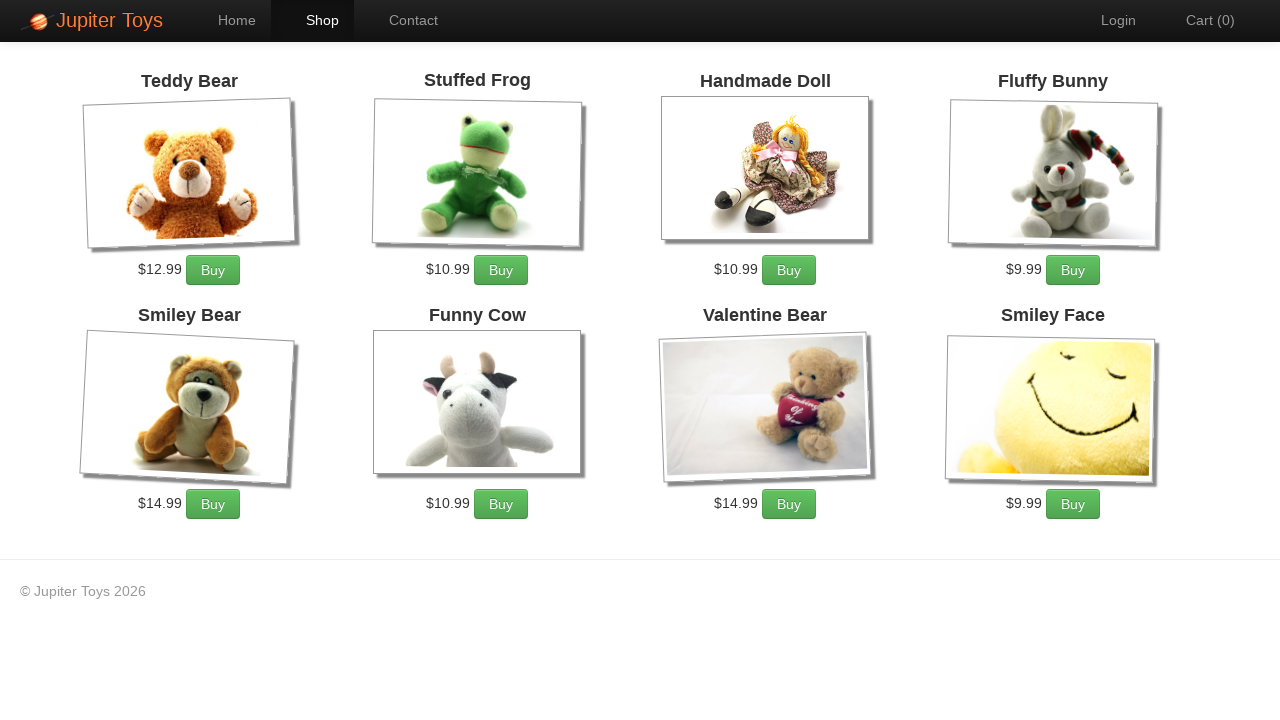

Added 1st Stuffed Frog to cart at (501, 270) on li.product >> internal:has-text="Stuffed Frog"i >> a.btn
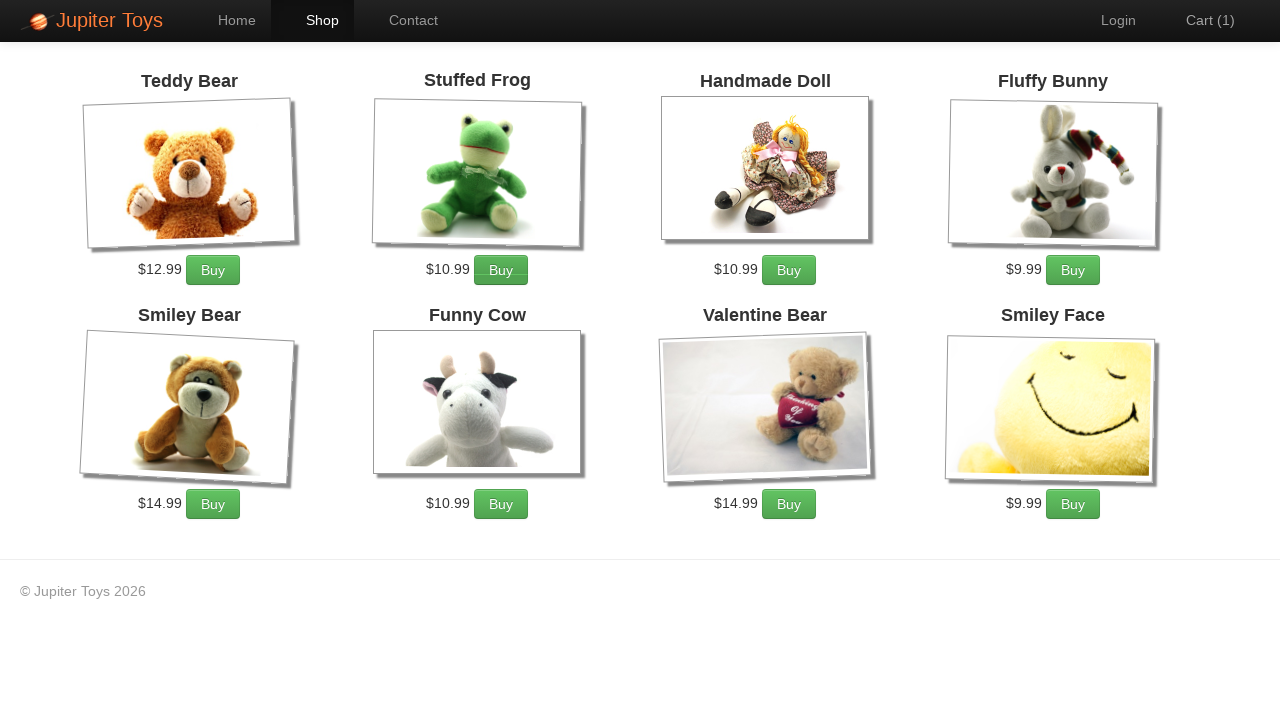

Added 2nd Stuffed Frog to cart at (501, 270) on li.product >> internal:has-text="Stuffed Frog"i >> a.btn
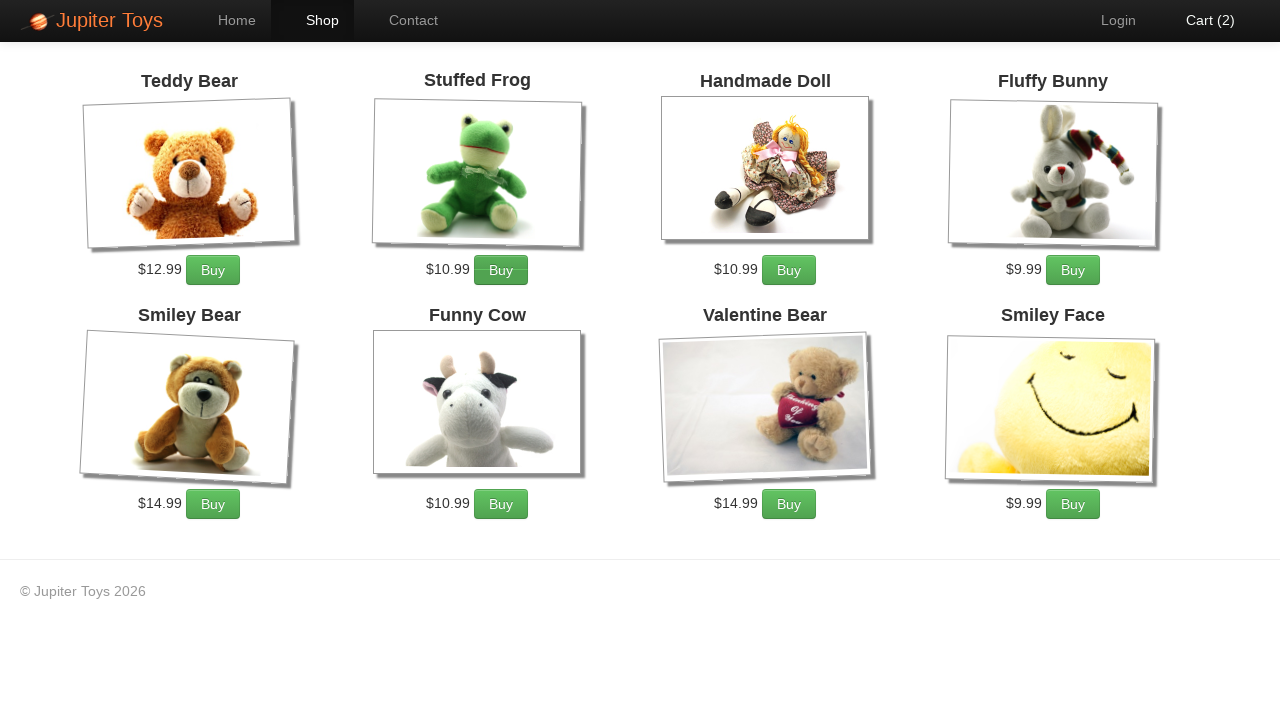

Located Fluffy Bunny product
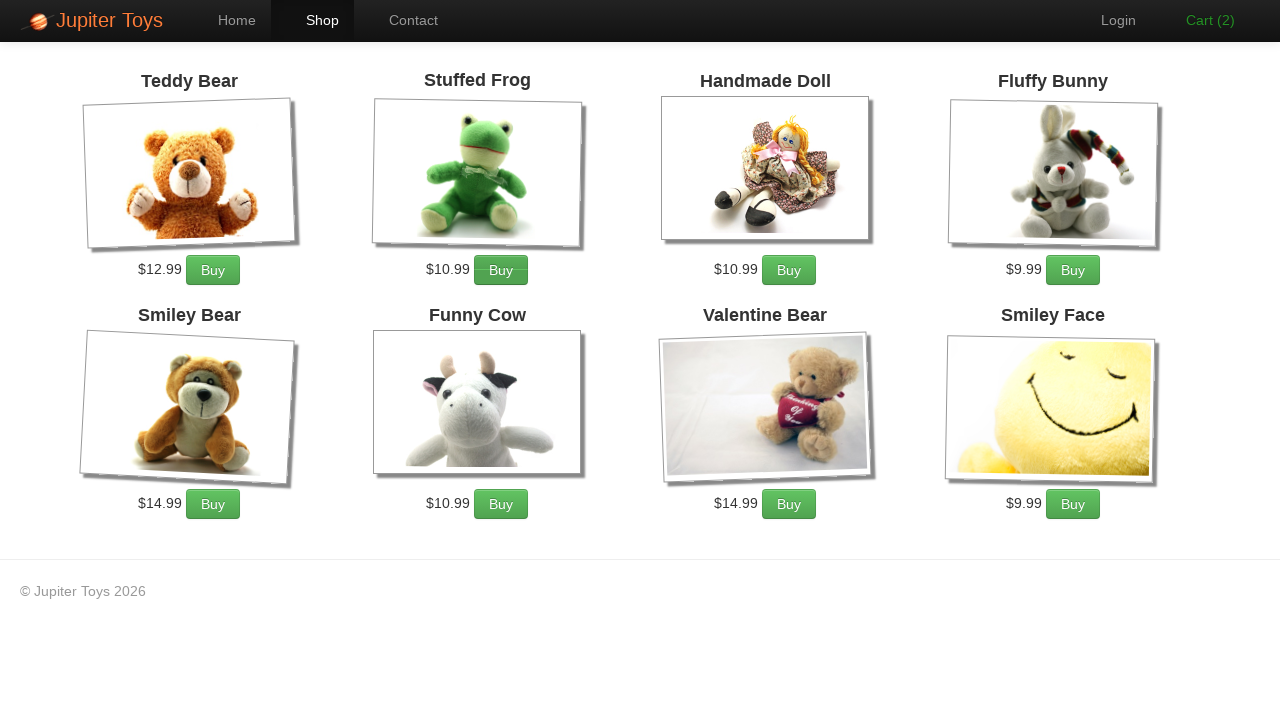

Added Fluffy Bunny #1 to cart at (1073, 270) on li.product >> internal:has-text="Fluffy Bunny"i >> a.btn
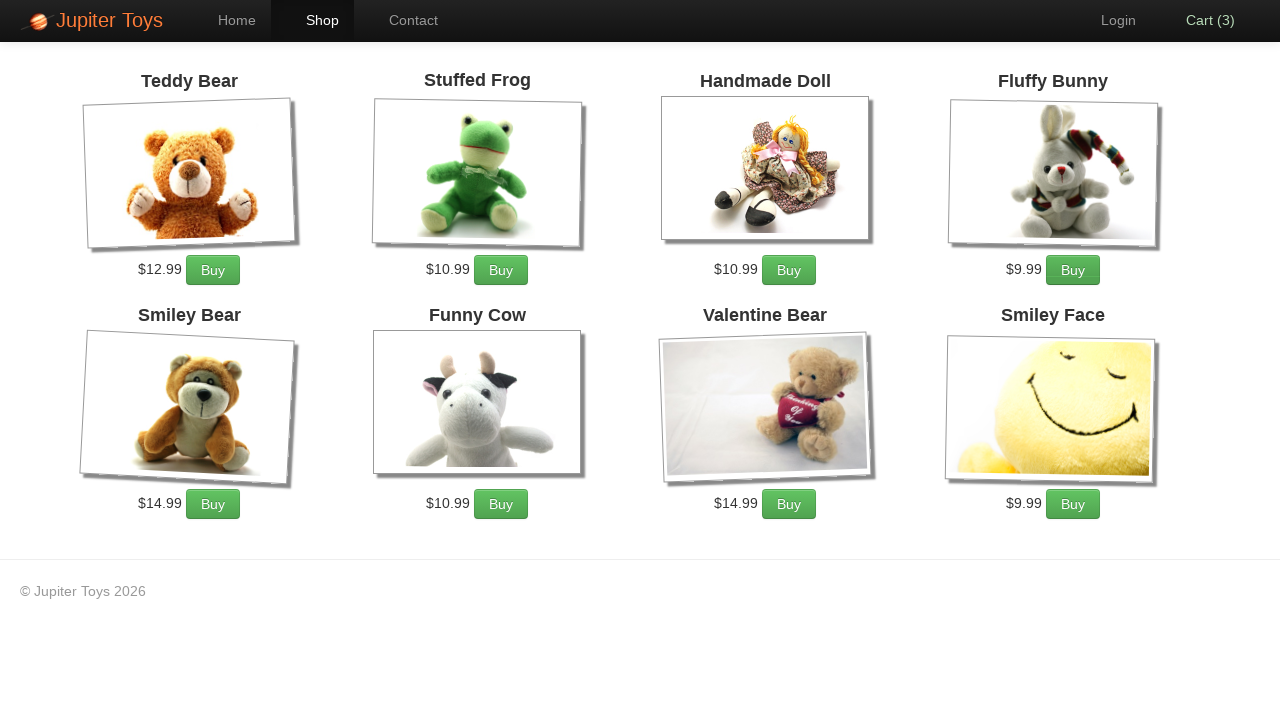

Added Fluffy Bunny #2 to cart at (1073, 270) on li.product >> internal:has-text="Fluffy Bunny"i >> a.btn
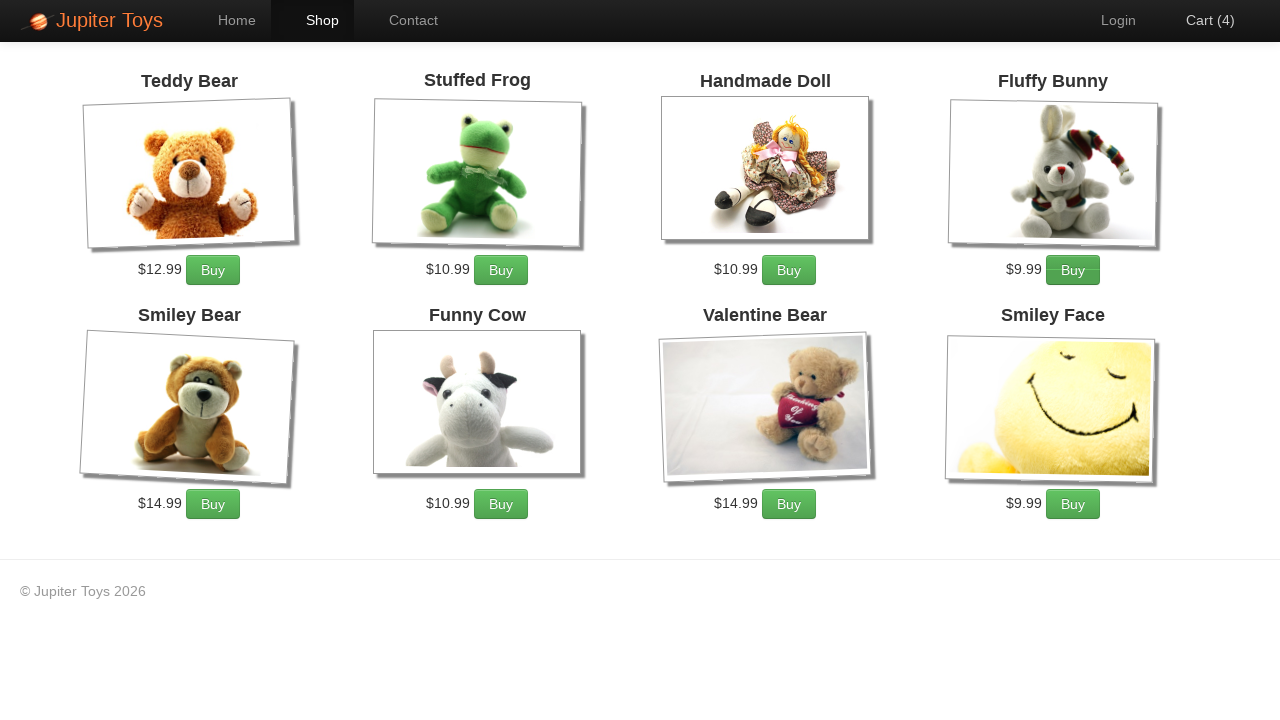

Added Fluffy Bunny #3 to cart at (1073, 270) on li.product >> internal:has-text="Fluffy Bunny"i >> a.btn
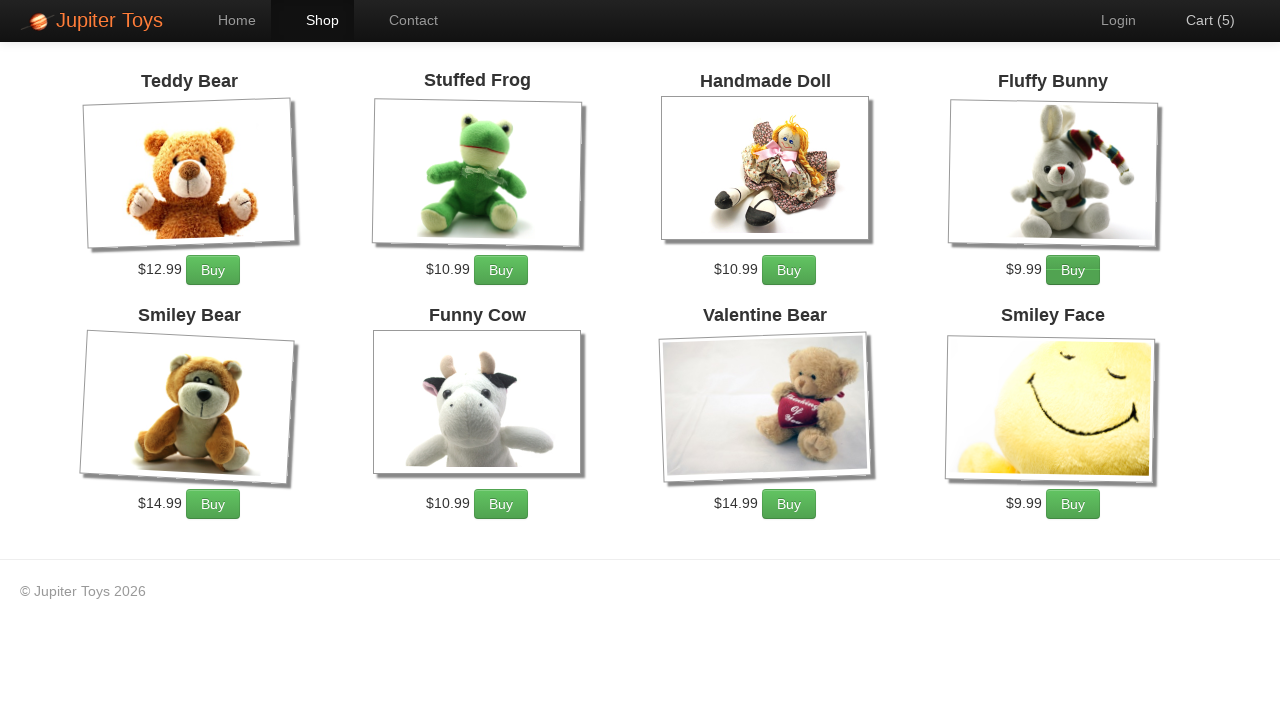

Added Fluffy Bunny #4 to cart at (1073, 270) on li.product >> internal:has-text="Fluffy Bunny"i >> a.btn
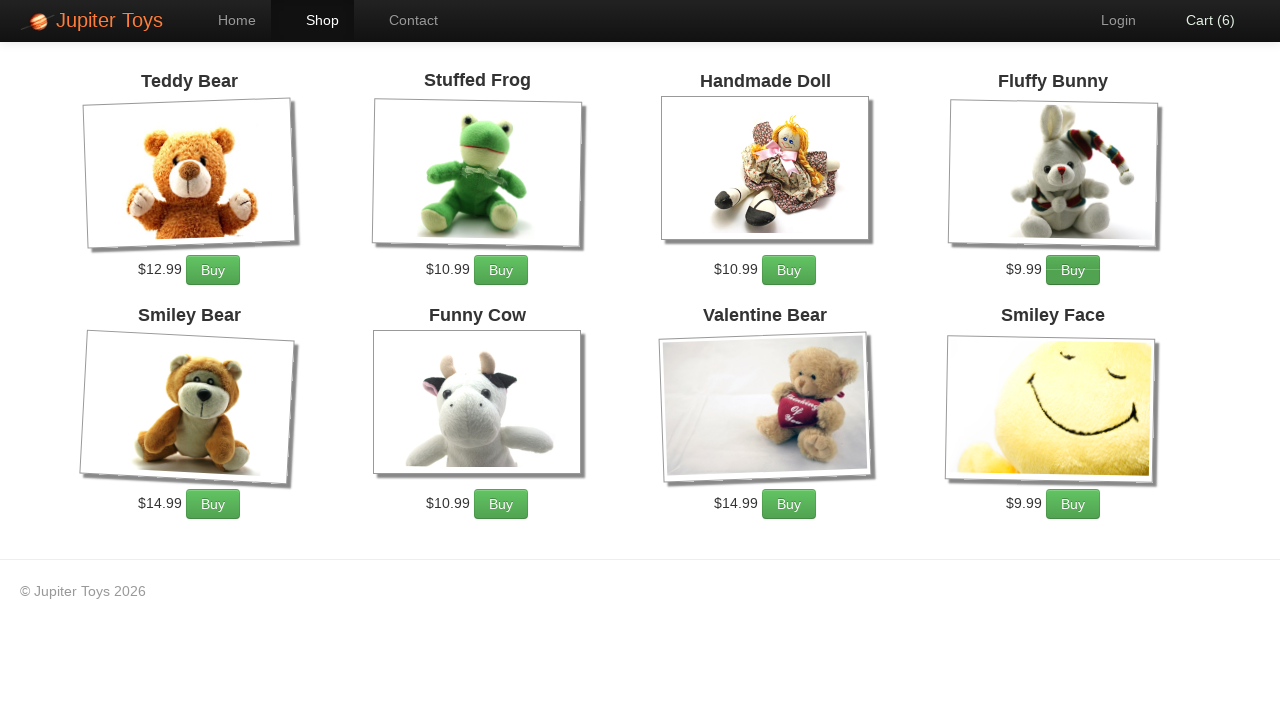

Added Fluffy Bunny #5 to cart at (1073, 270) on li.product >> internal:has-text="Fluffy Bunny"i >> a.btn
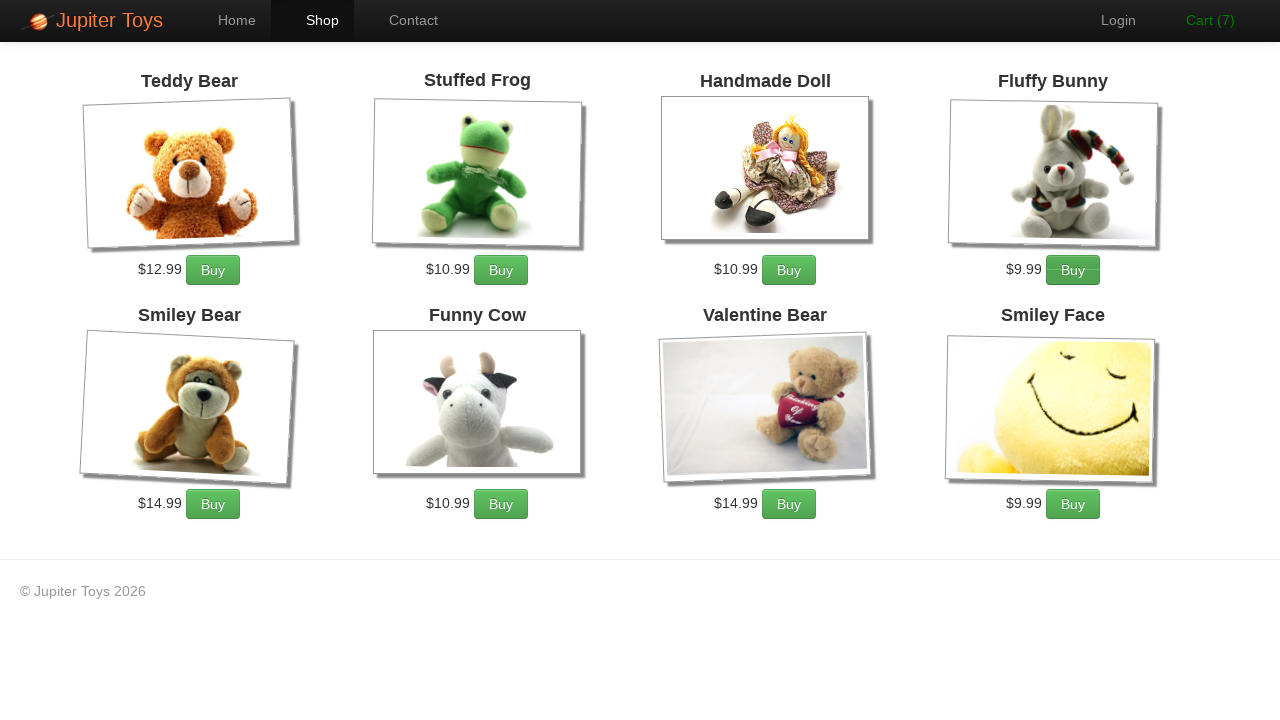

Located Valentine Bear product
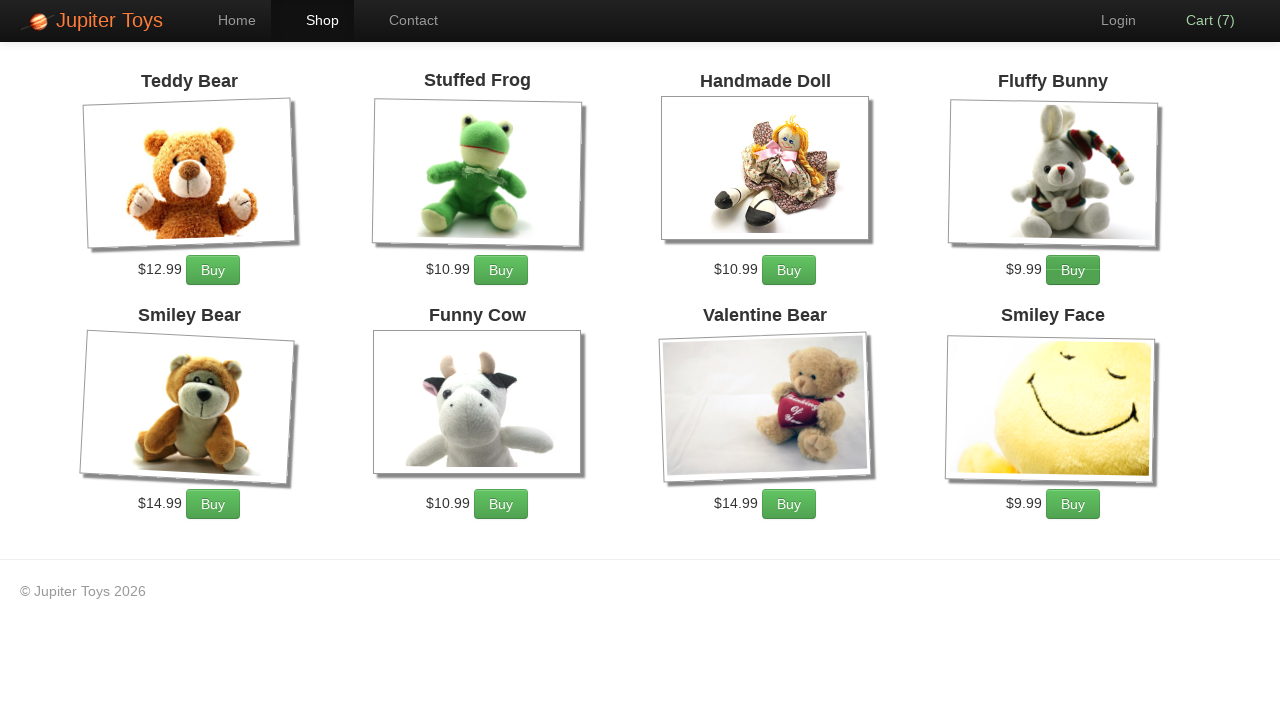

Added Valentine Bear #1 to cart at (789, 504) on li.product >> internal:has-text="Valentine Bear"i >> a.btn
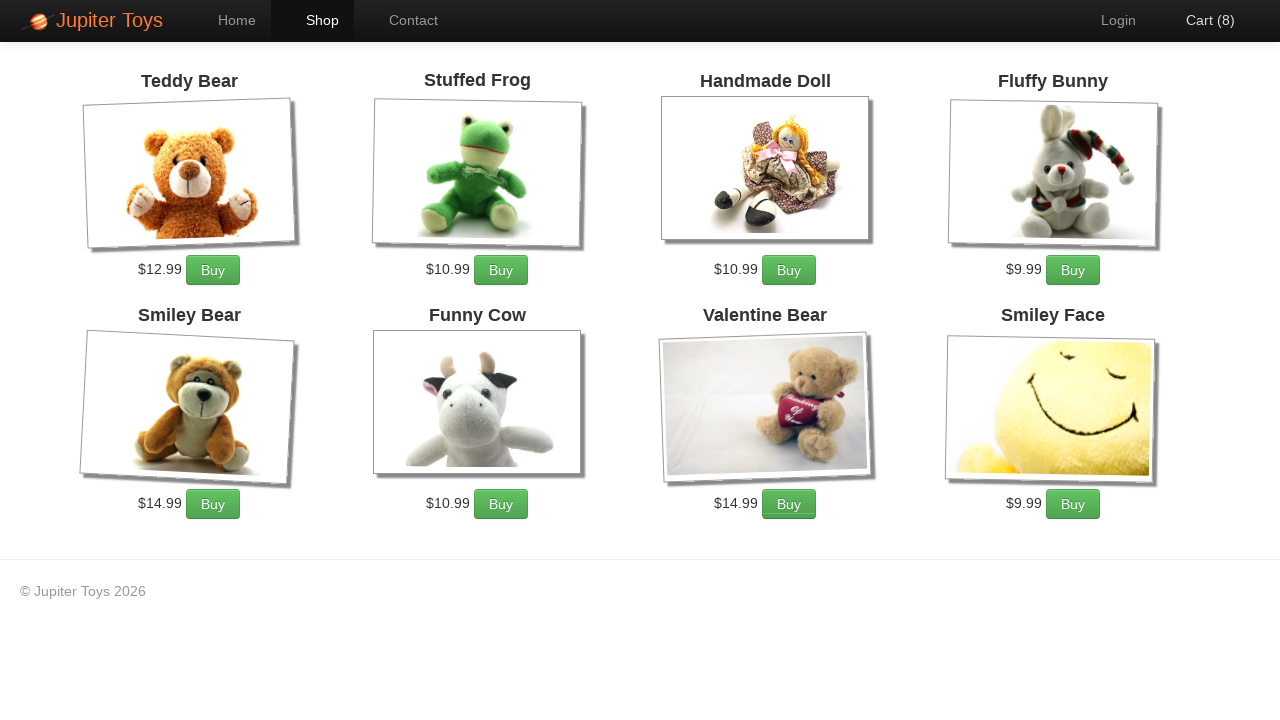

Added Valentine Bear #2 to cart at (789, 504) on li.product >> internal:has-text="Valentine Bear"i >> a.btn
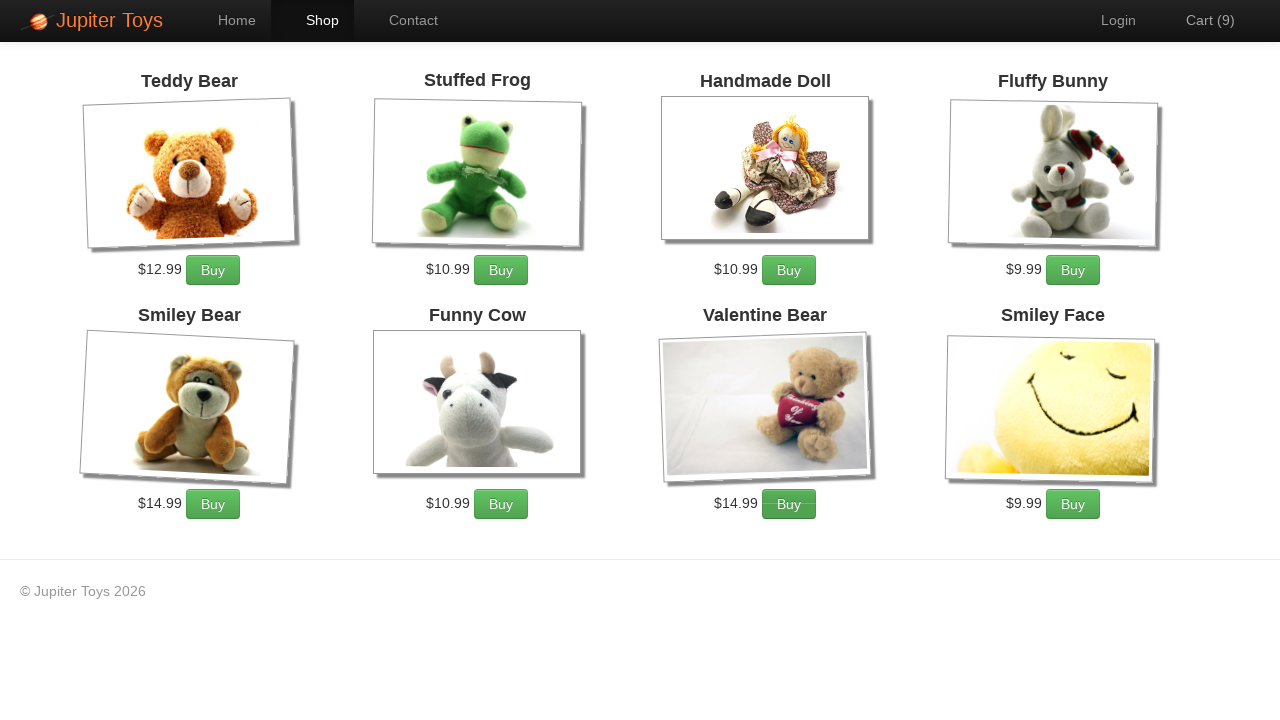

Added Valentine Bear #3 to cart at (789, 504) on li.product >> internal:has-text="Valentine Bear"i >> a.btn
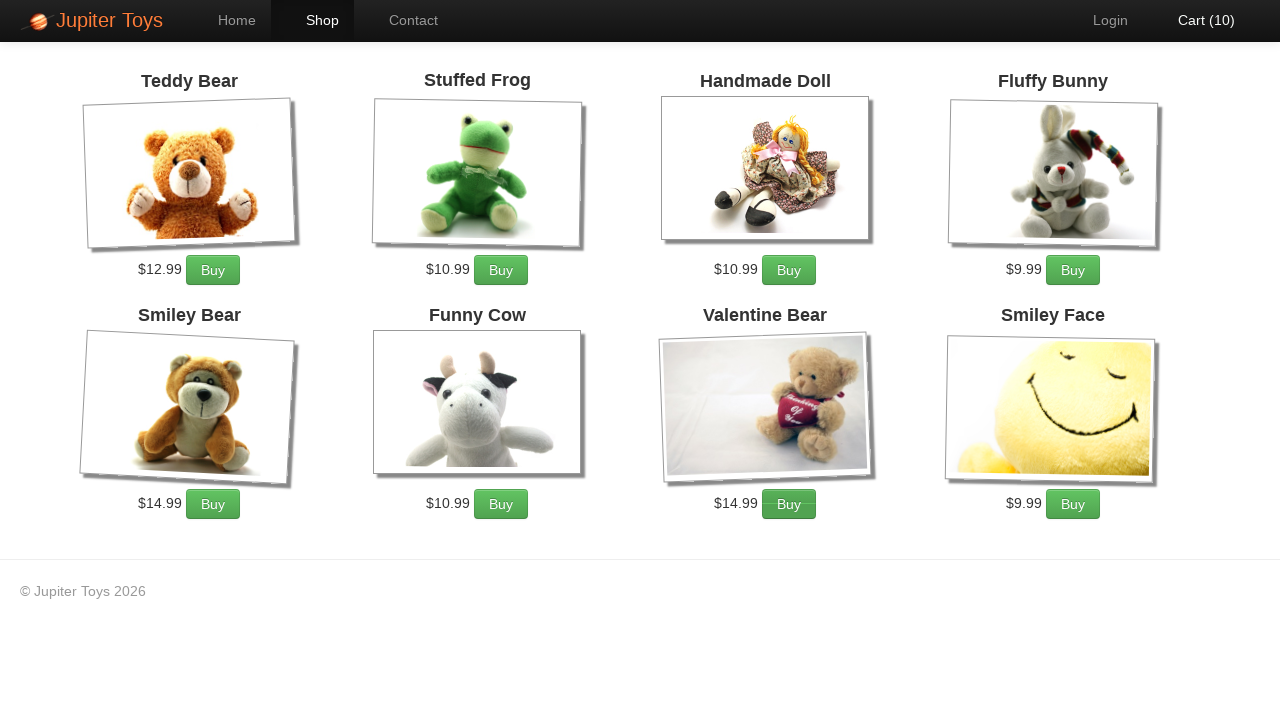

Clicked Cart link to navigate to cart page at (1196, 20) on text=Cart
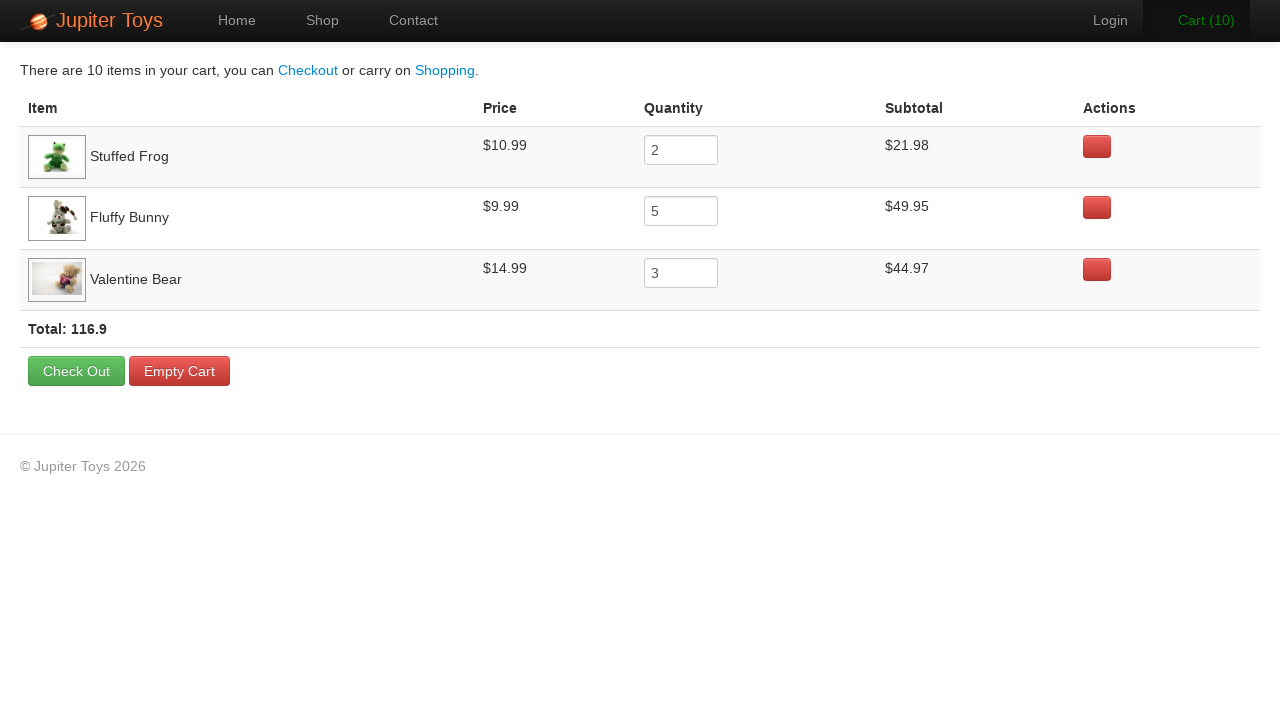

Cart items loaded on cart page
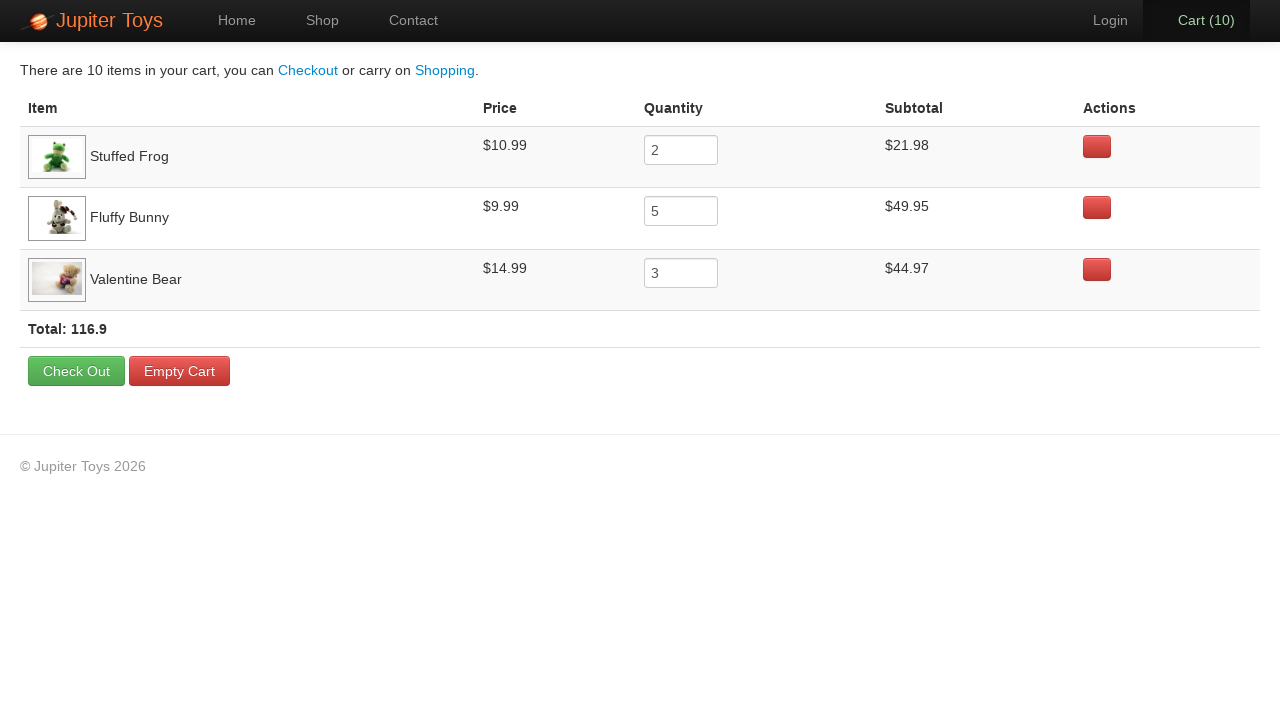

Verified Stuffed Frog is visible in cart
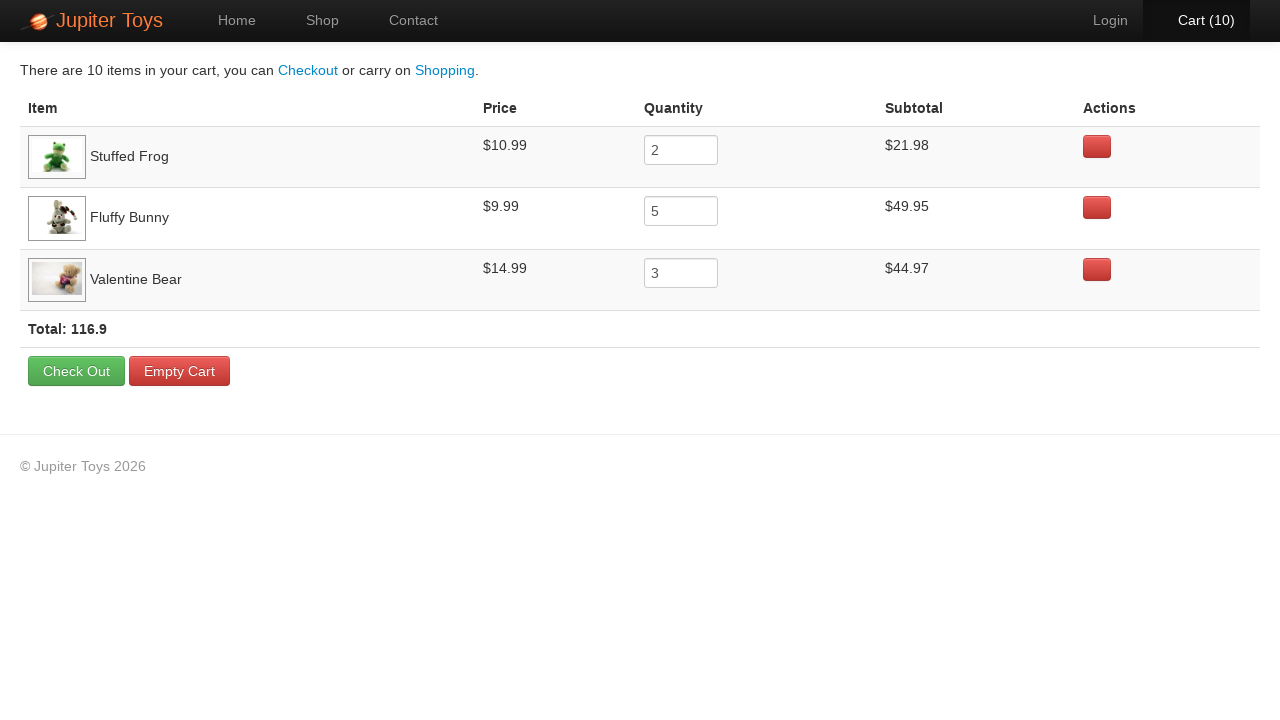

Verified Fluffy Bunny is visible in cart
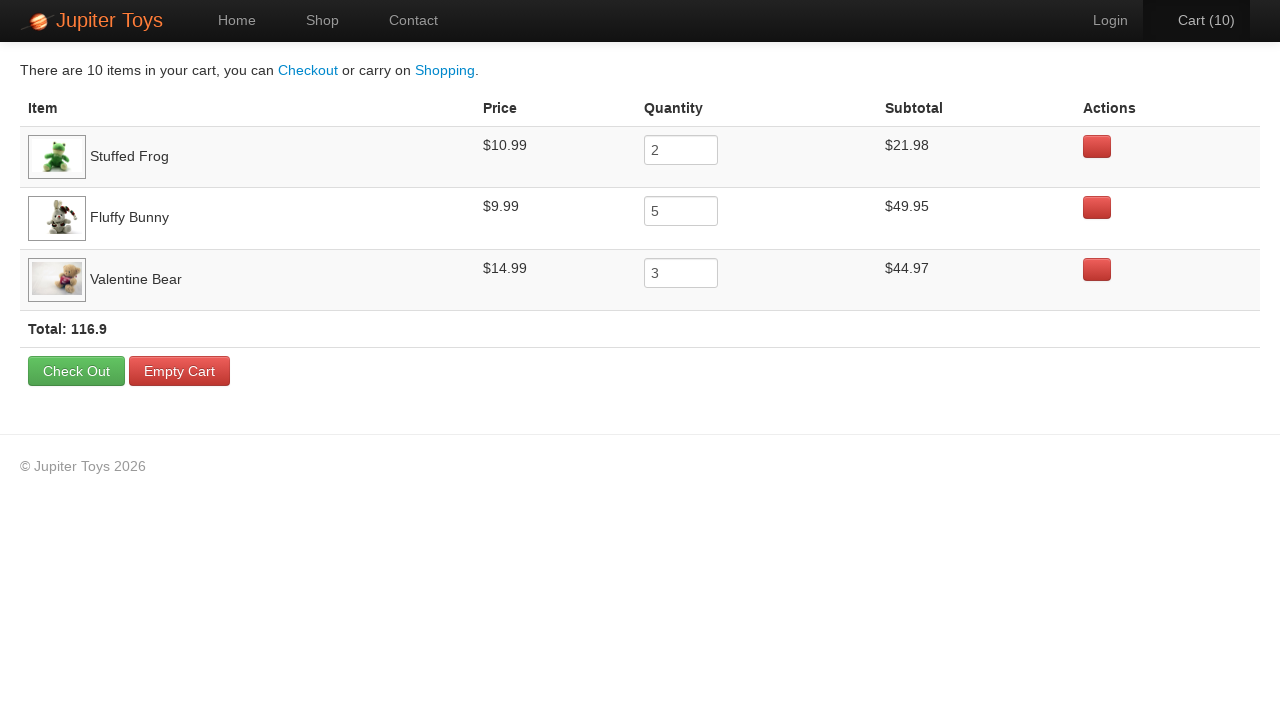

Verified Valentine Bear is visible in cart
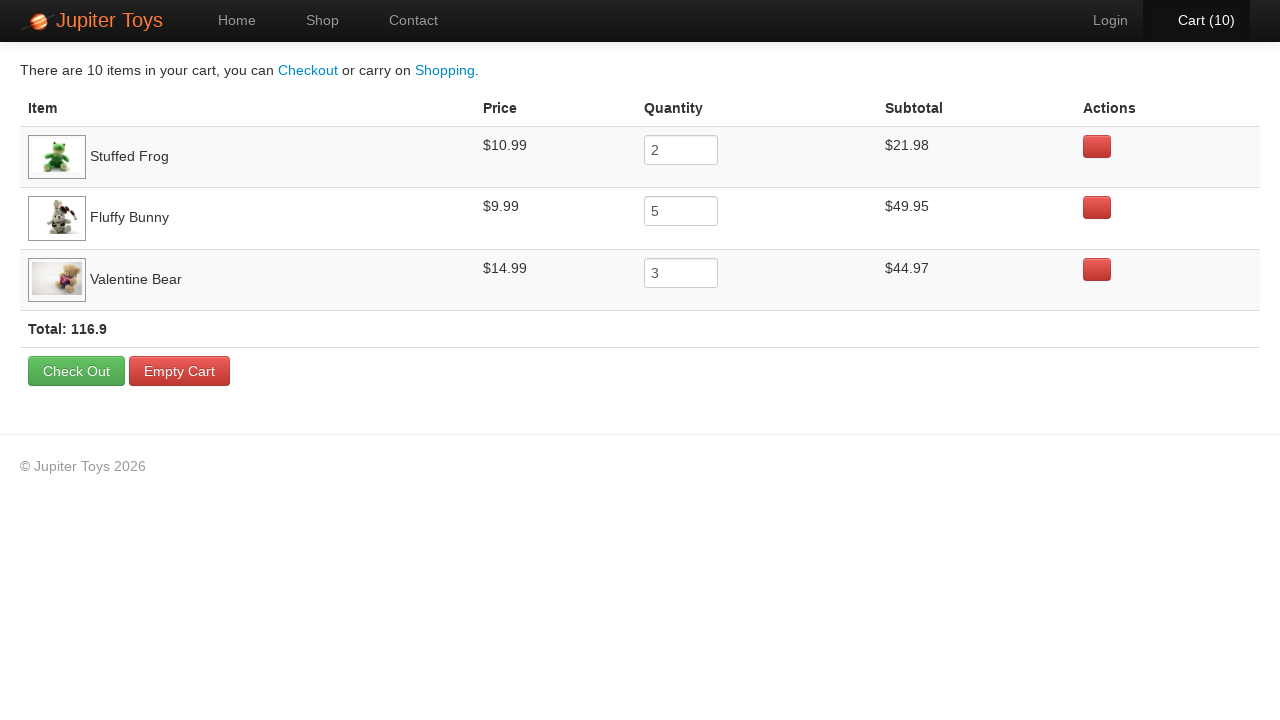

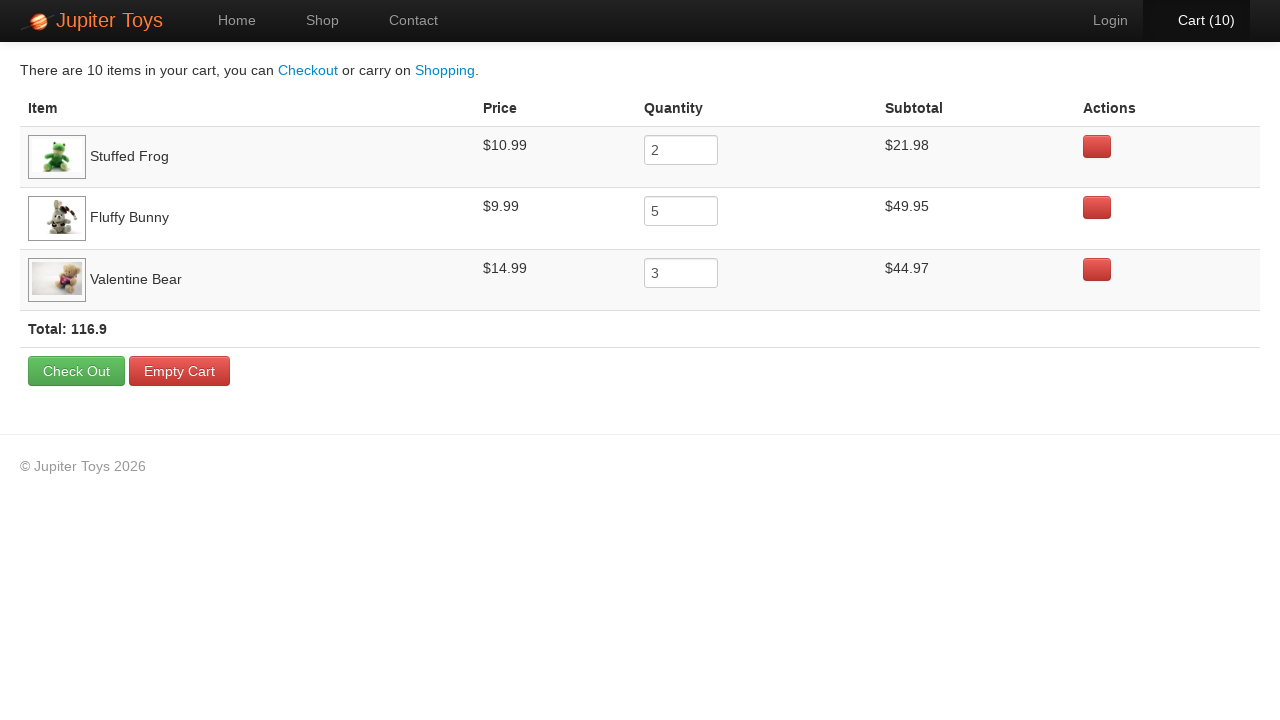